Tests a form that requires reading a hidden attribute value from an element, performing a mathematical calculation (log of absolute value of 12*sin(x)), filling in the answer, checking two checkboxes, and submitting the form.

Starting URL: http://suninjuly.github.io/get_attribute.html

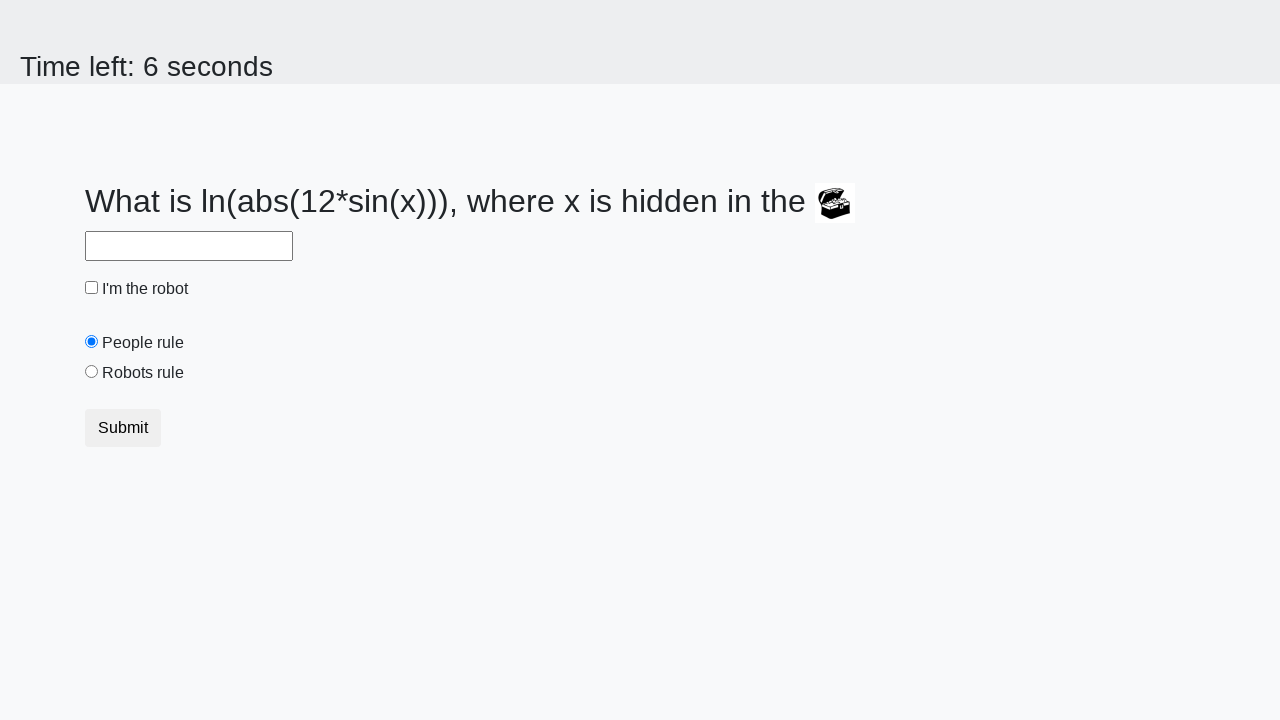

Located treasure element with hidden attribute
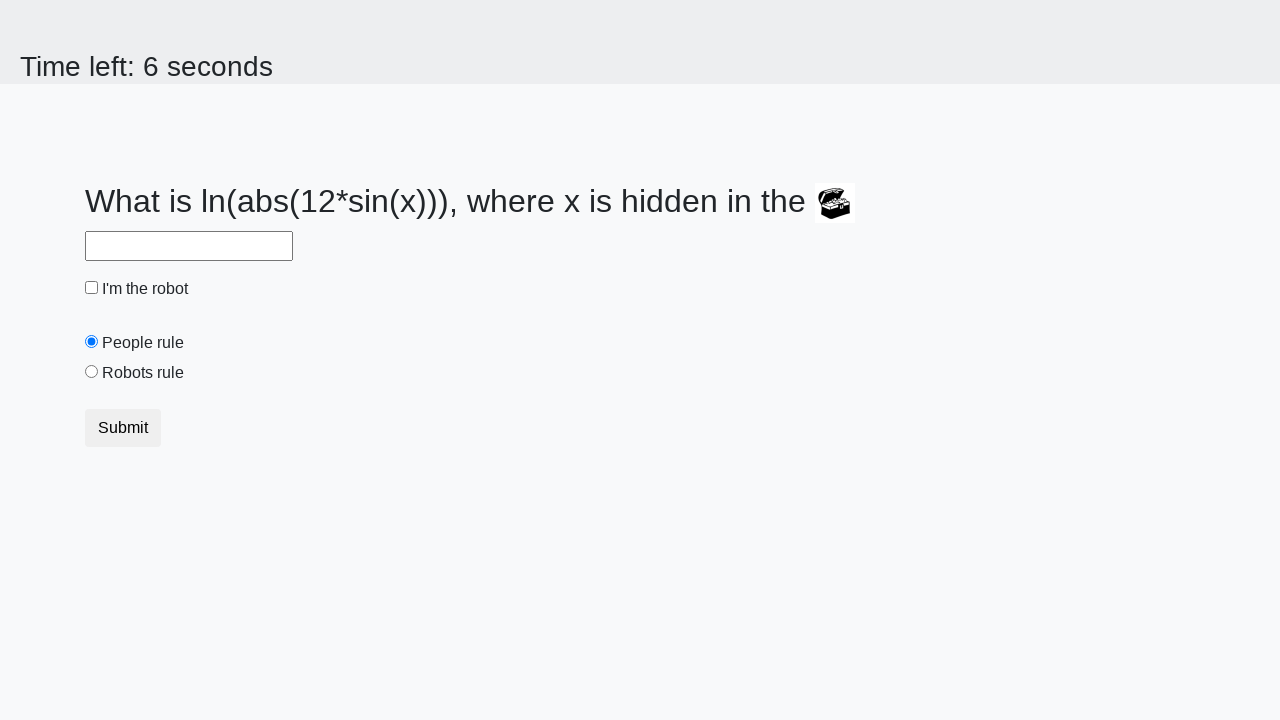

Retrieved hidden attribute value: 392
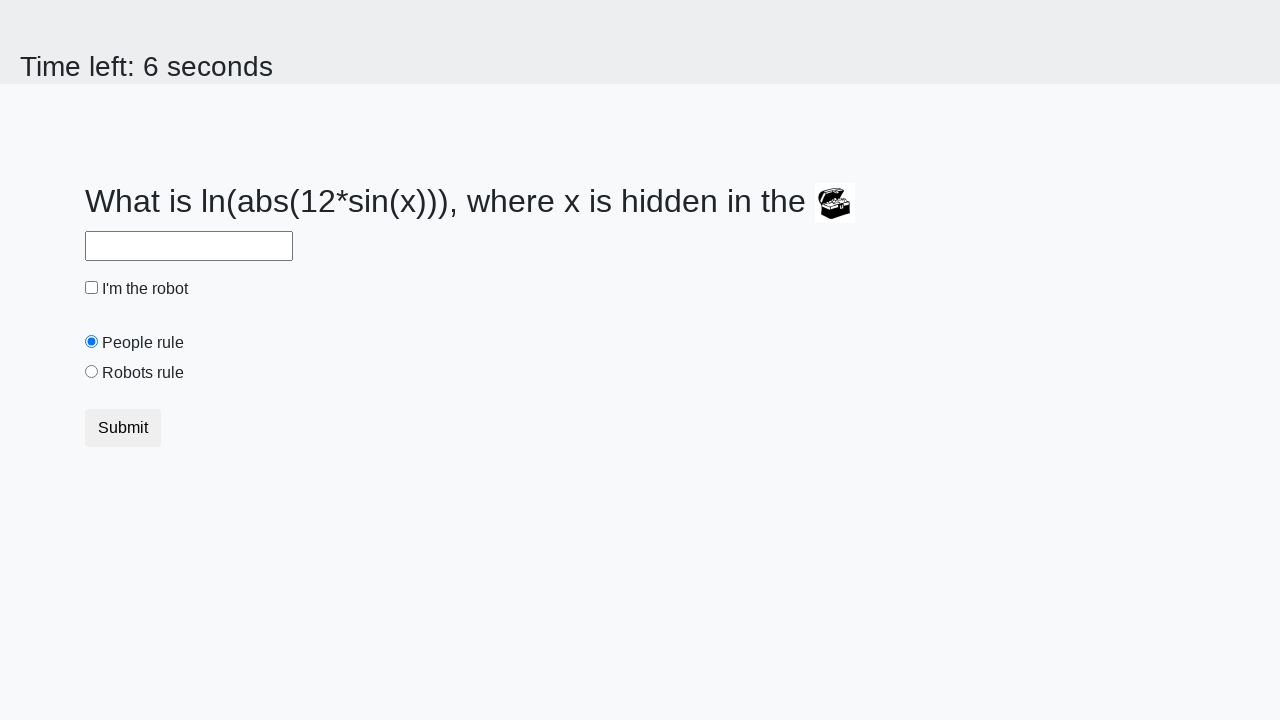

Calculated answer using formula log(|12*sin(392)|) = 2.044096801069299
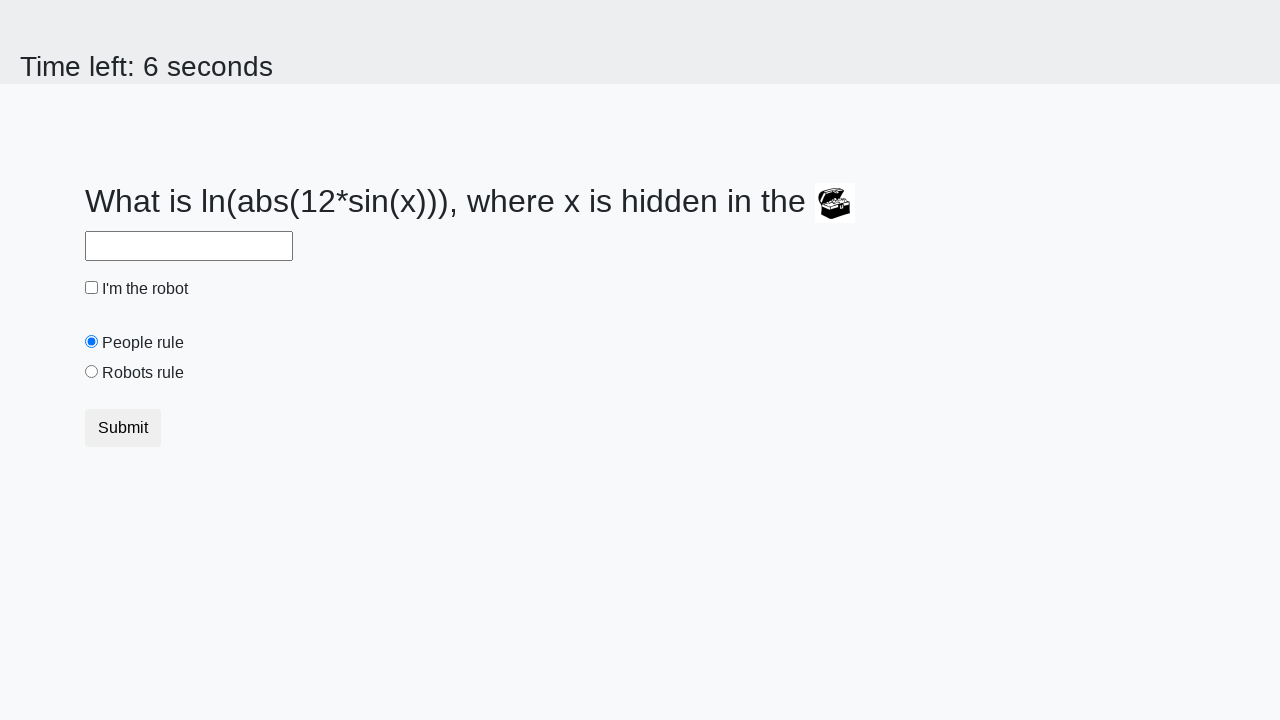

Filled answer field with value: 2.044096801069299 on #answer
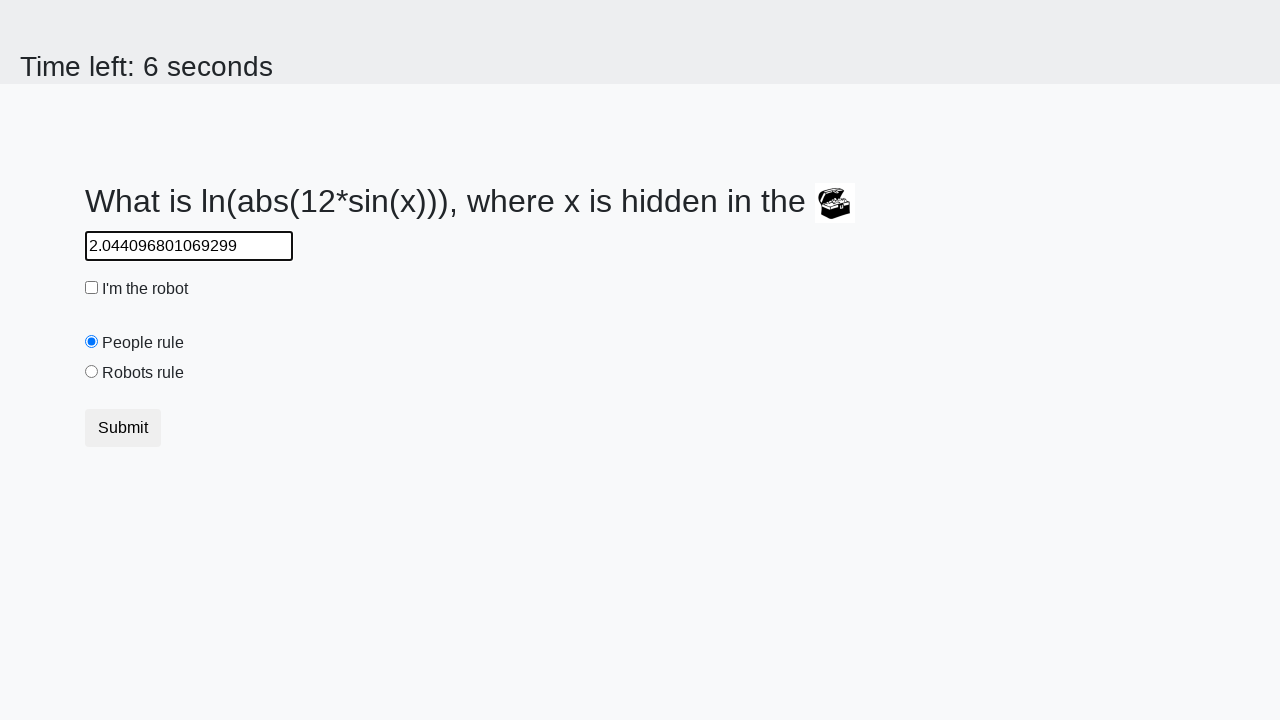

Clicked robot checkbox at (92, 288) on #robotCheckbox
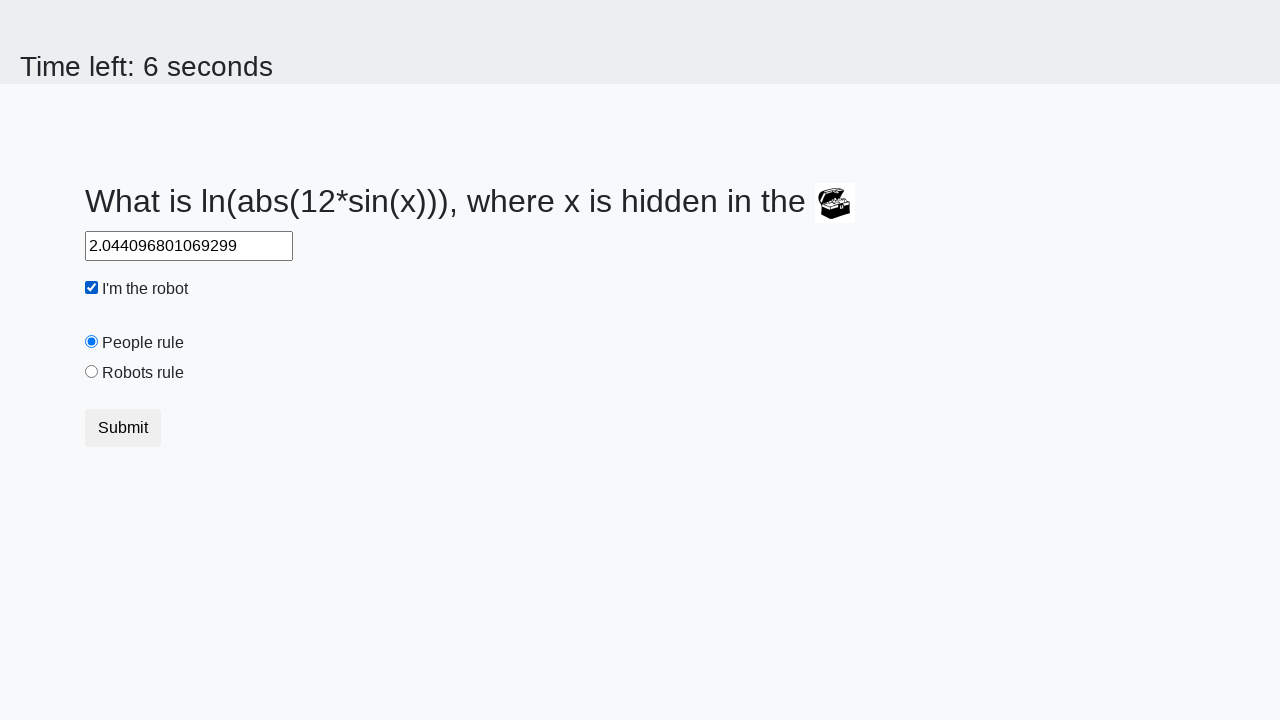

Clicked robots rule checkbox at (92, 372) on #robotsRule
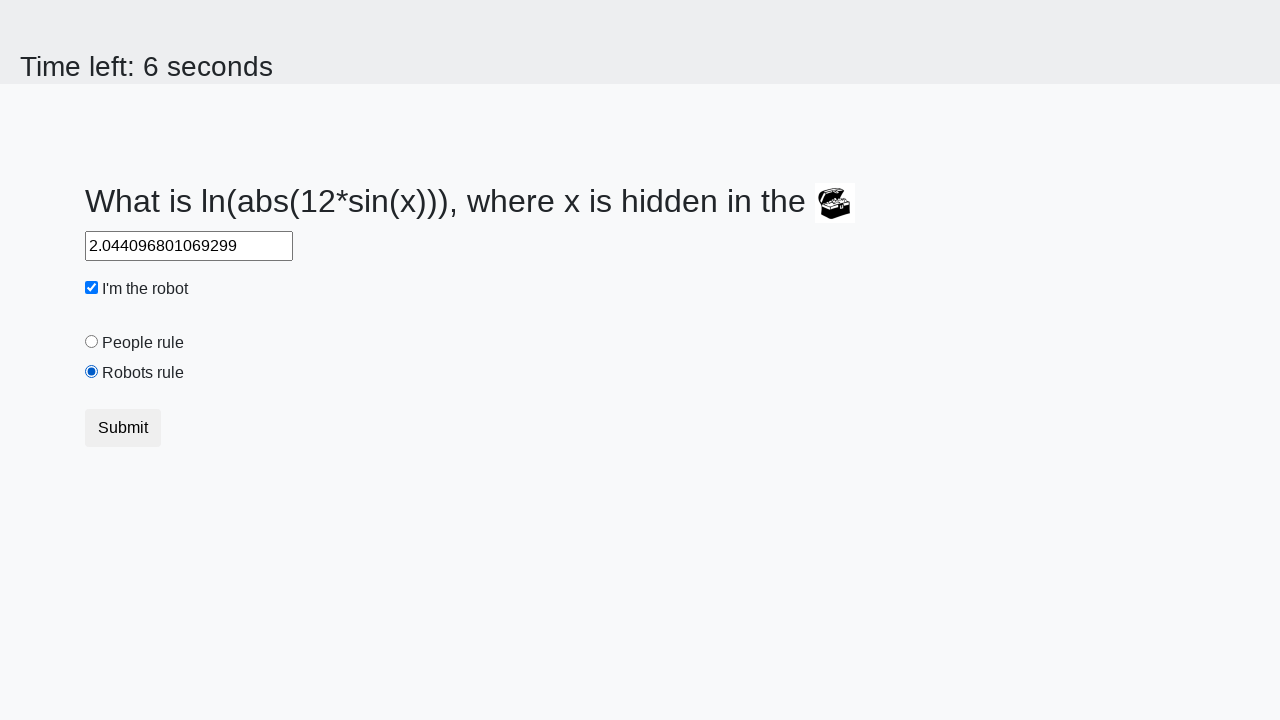

Clicked submit button to submit form at (123, 428) on .btn
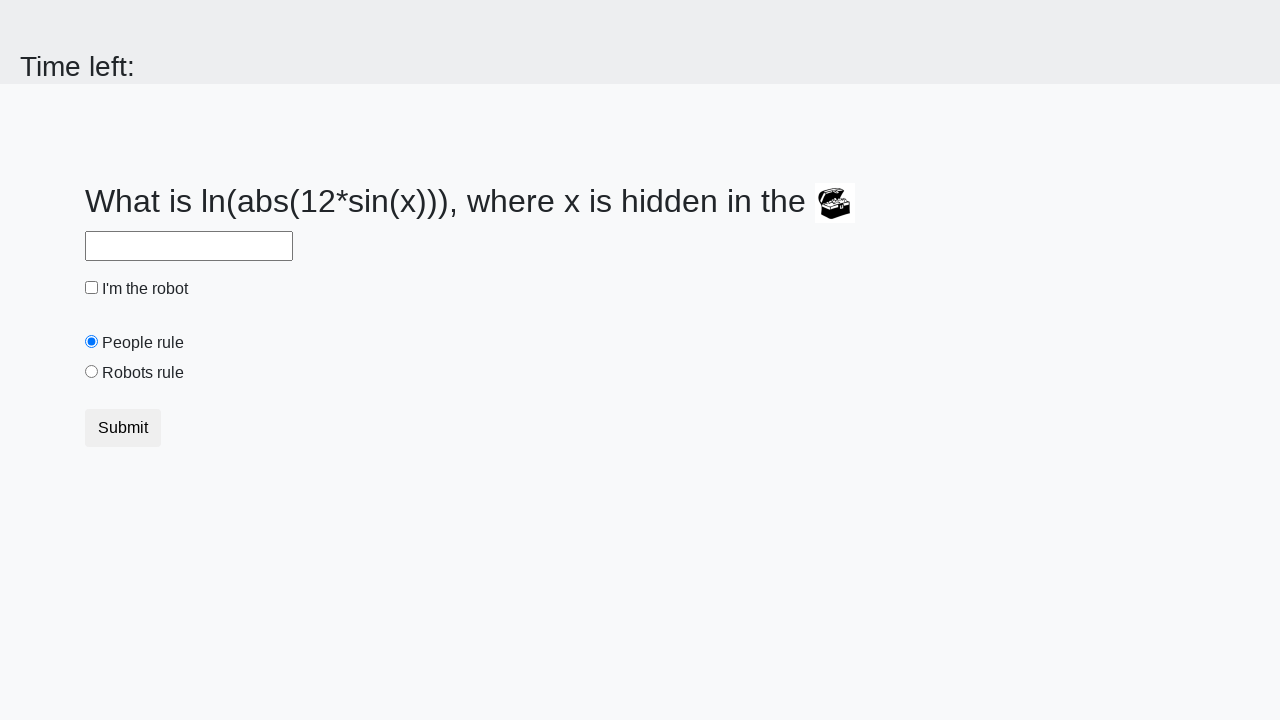

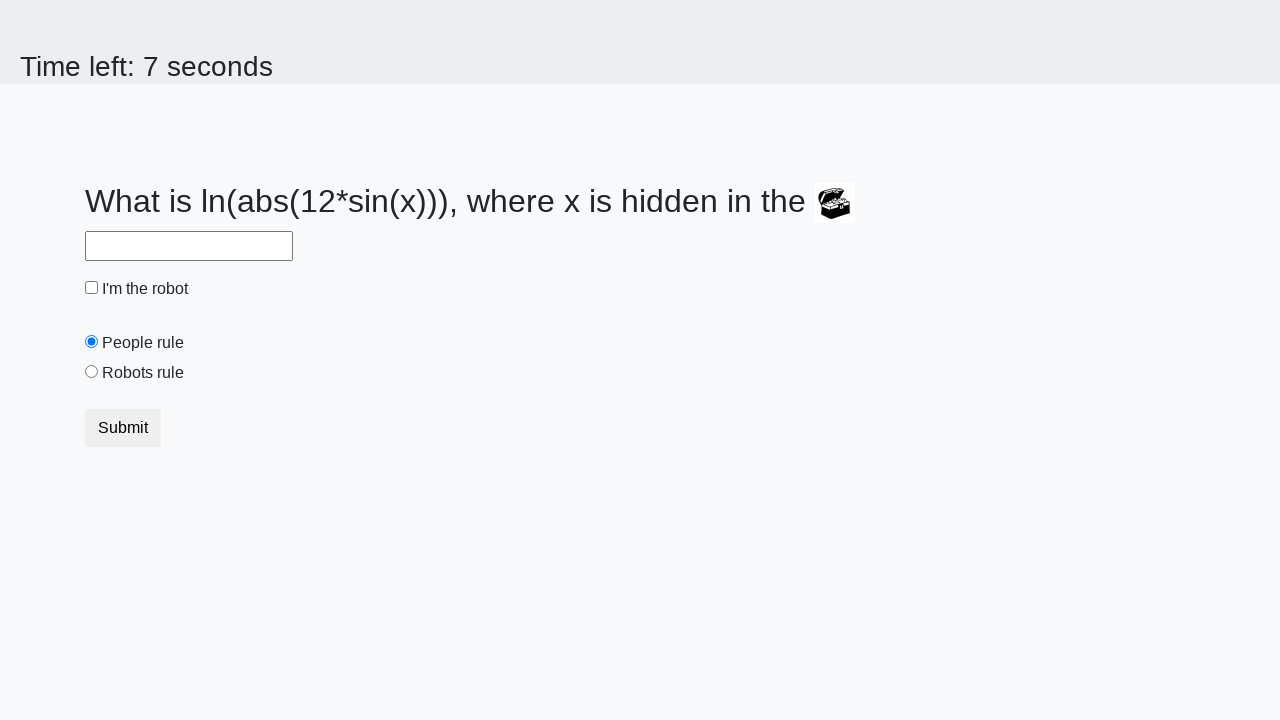